Tests navigation to the AnhTester website and clicks on the blog link

Starting URL: https://anhtester.com

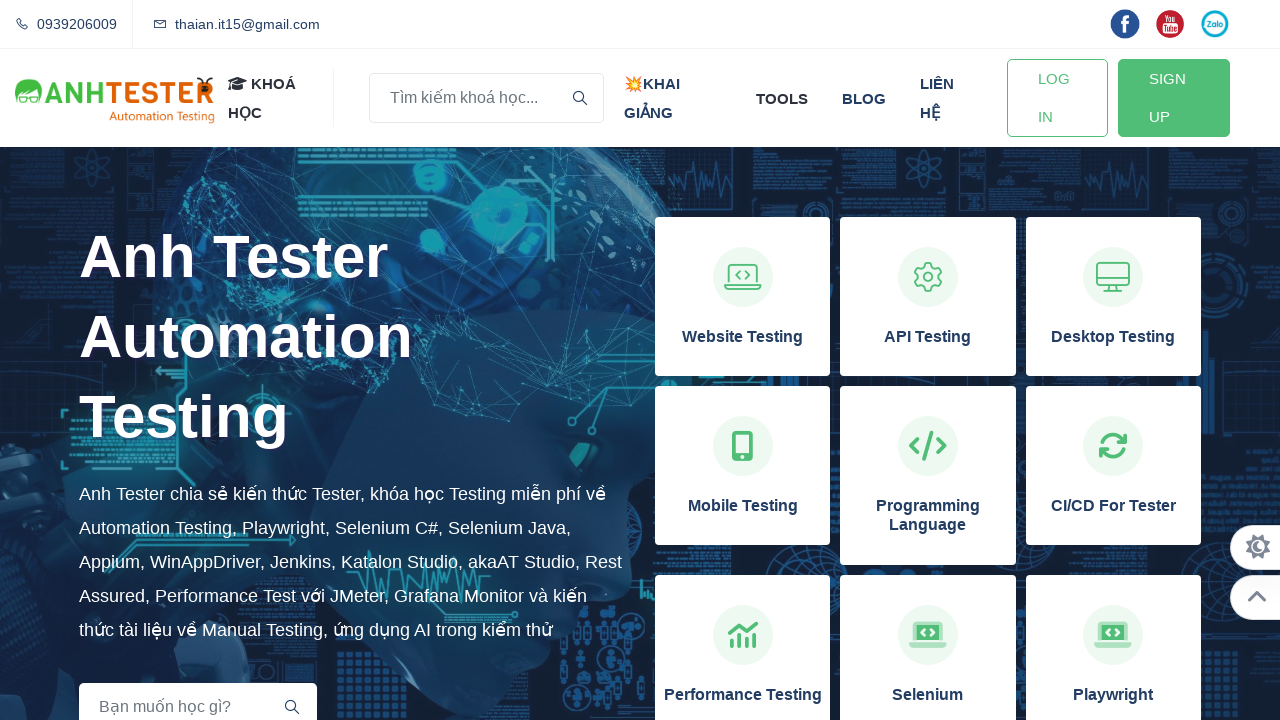

Navigated to AnhTester website at https://anhtester.com
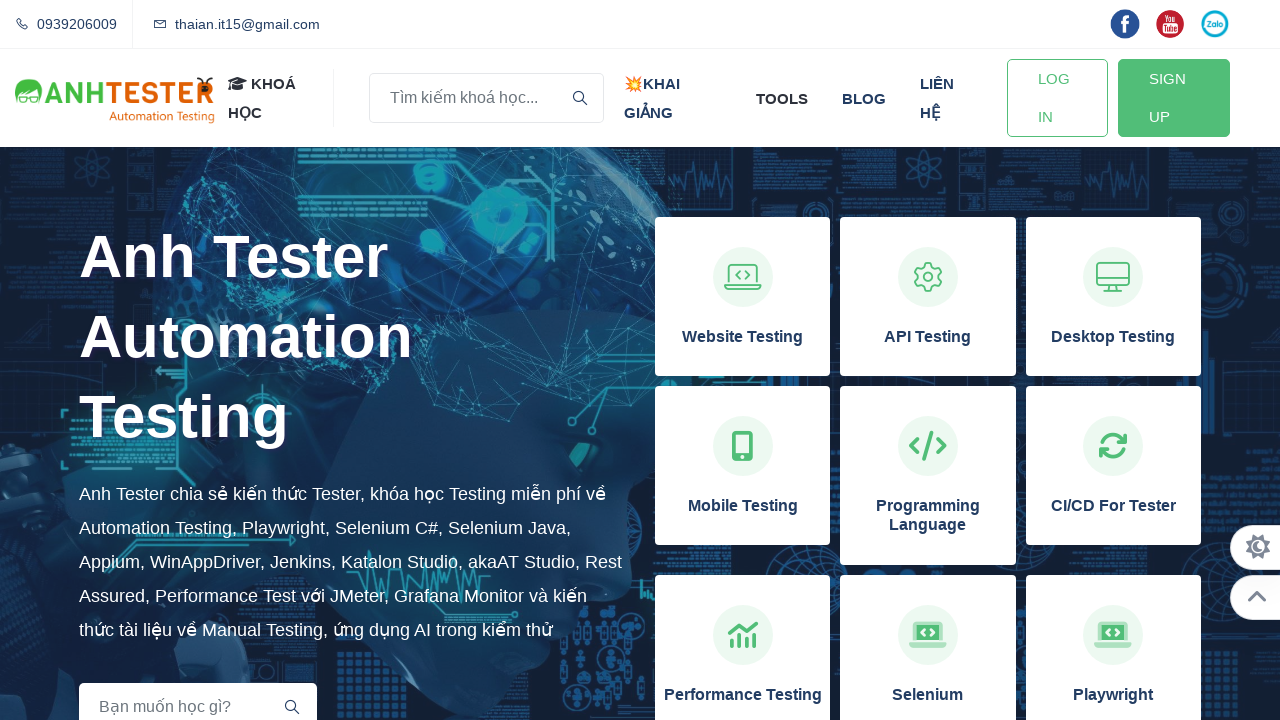

Clicked on the blog link at (864, 98) on xpath=//a[normalize-space()='blog']
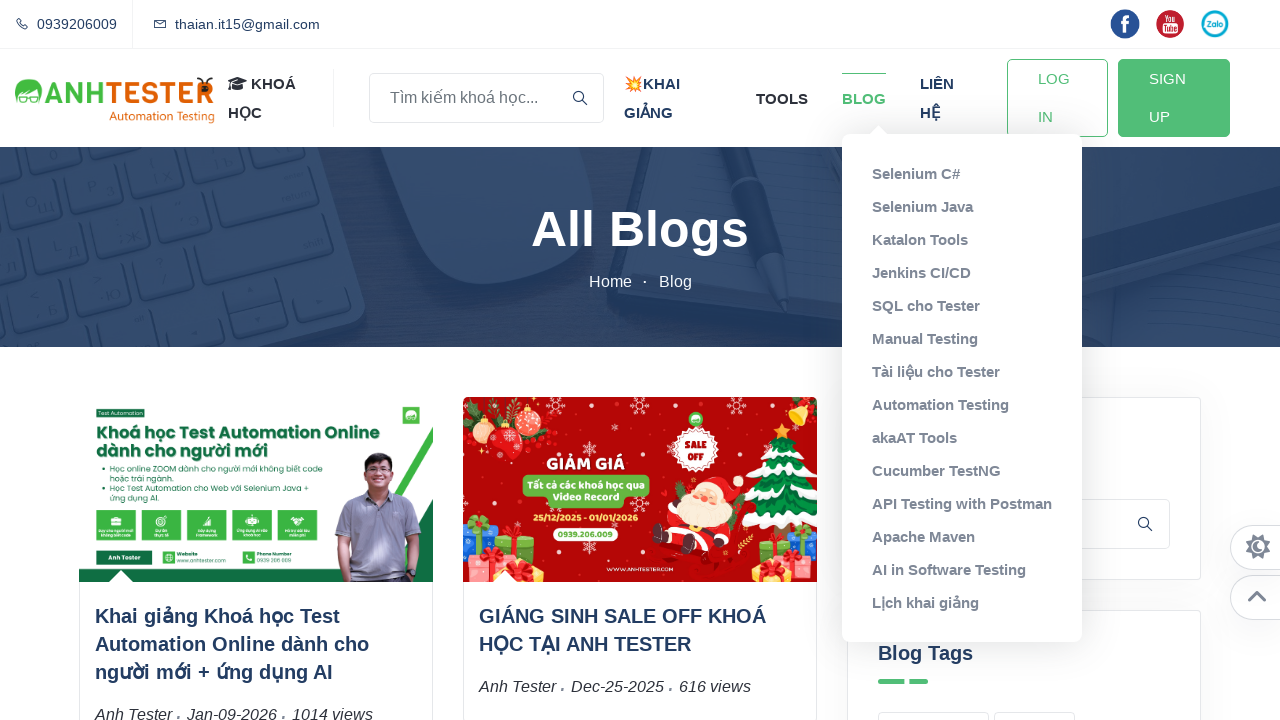

Blog page loaded and network idle
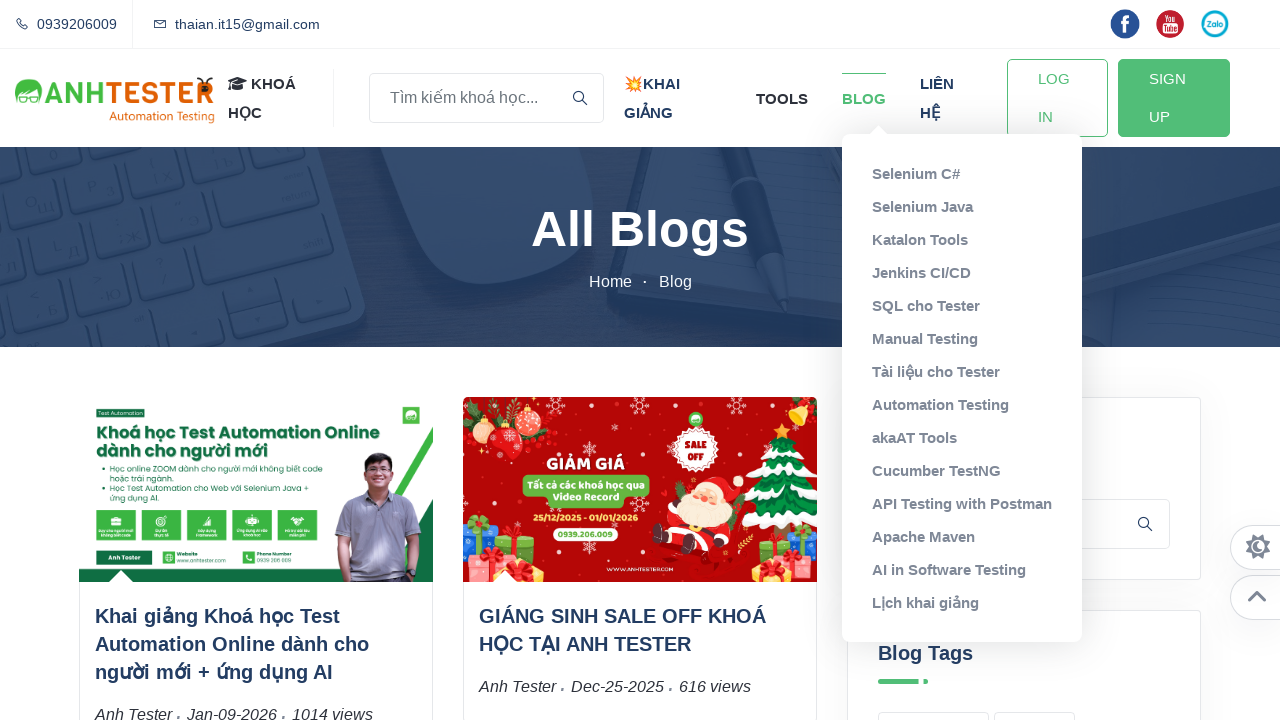

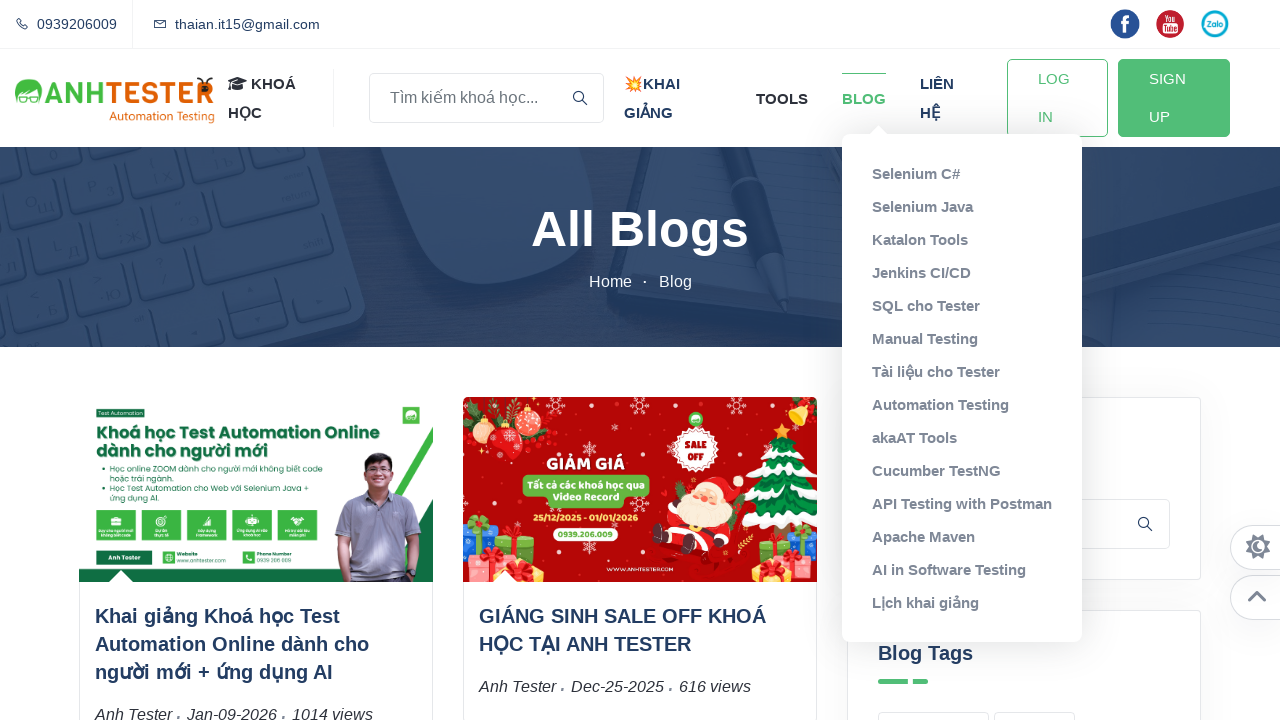